Tests creating a new place by filling out the create place form with valid data including name, address, category, working hours, and contact information

Starting URL: https://www.navigator.ba/

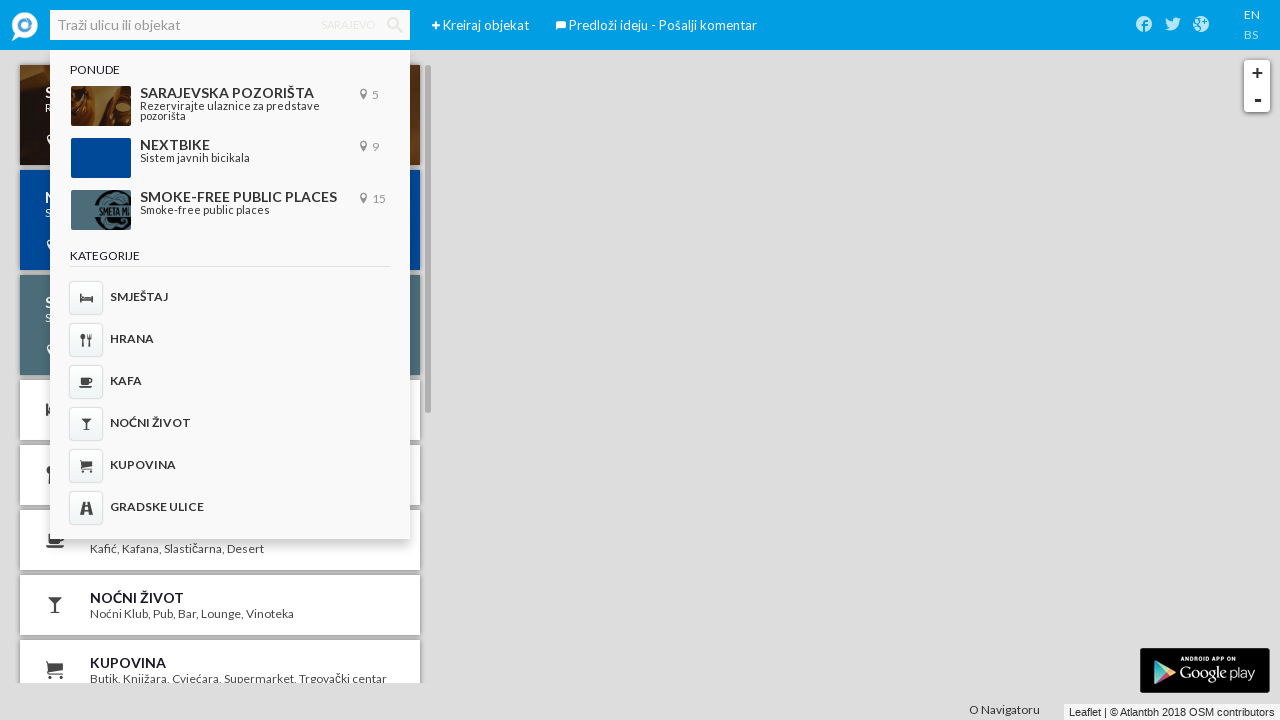

Create place button is visible
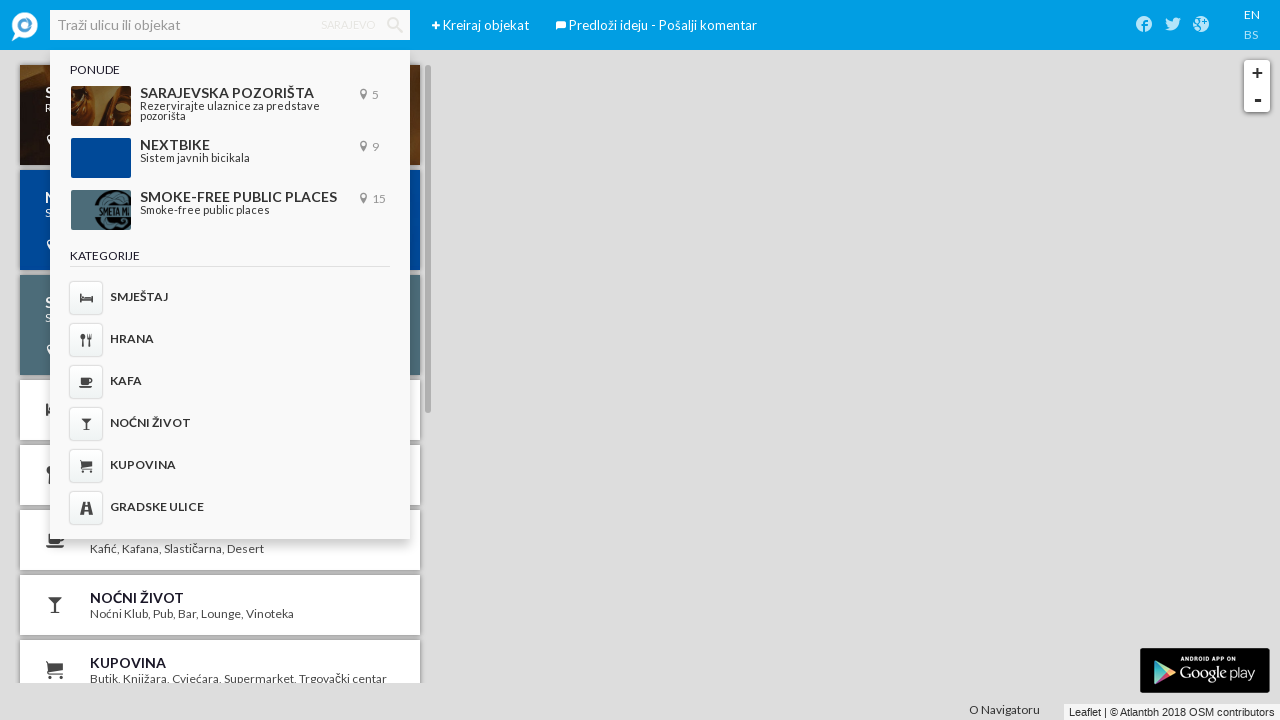

Clicked create place button to open form at (436, 26) on a[href="#/create-place"]
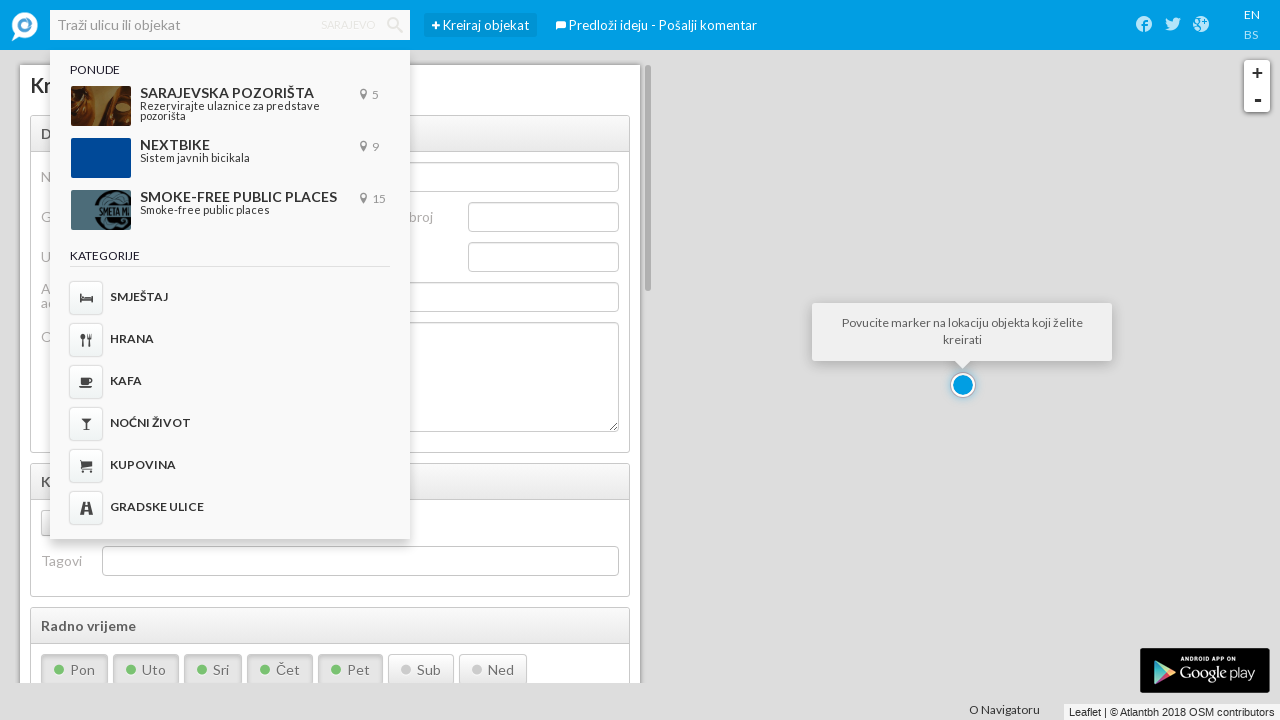

Filled place name with 'Test Place Name' on input[name="poi[name]"]
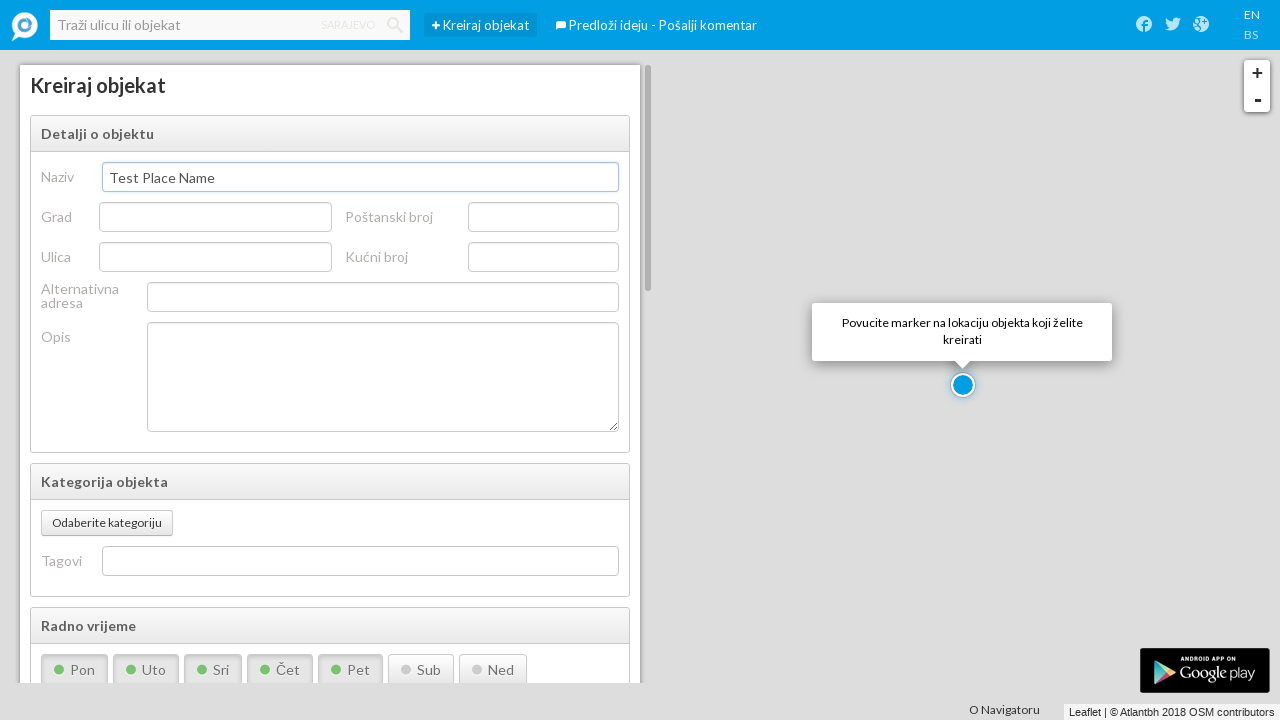

Filled city name with 'Sarajevo' on input[name="poi[city_name]"]
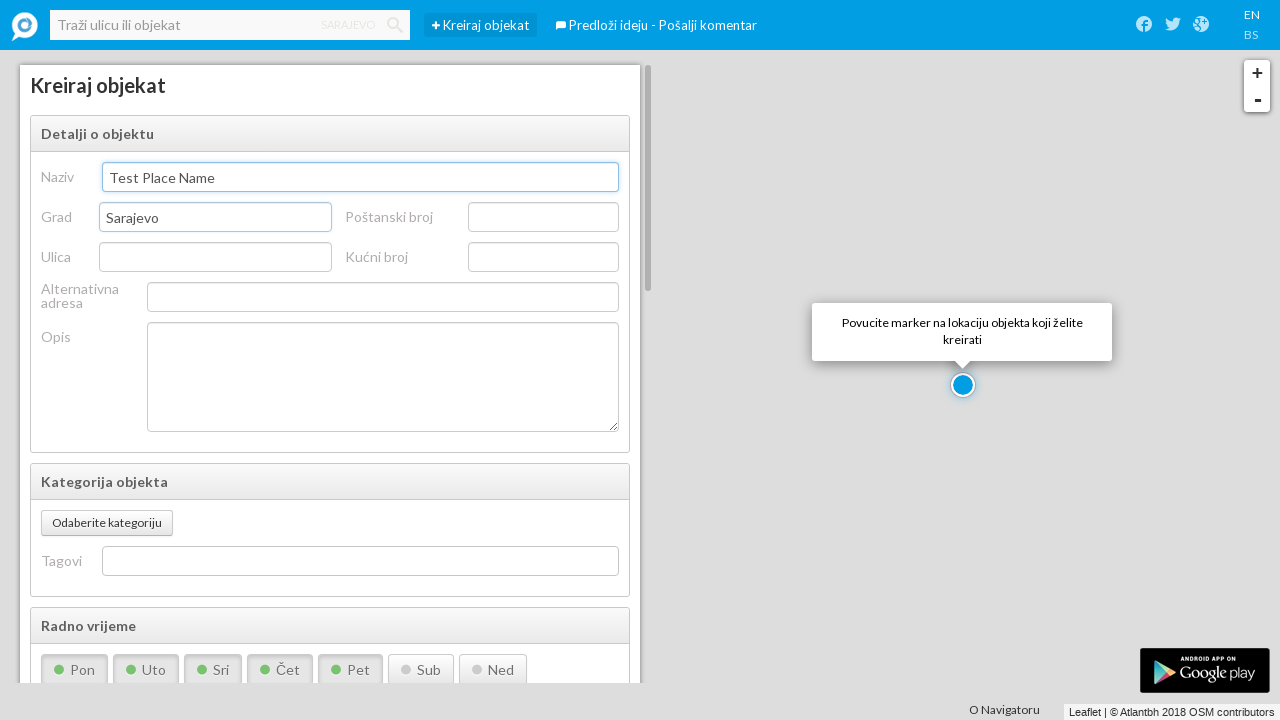

Filled zip code with '71000' on input[name="poi[zip_code]"]
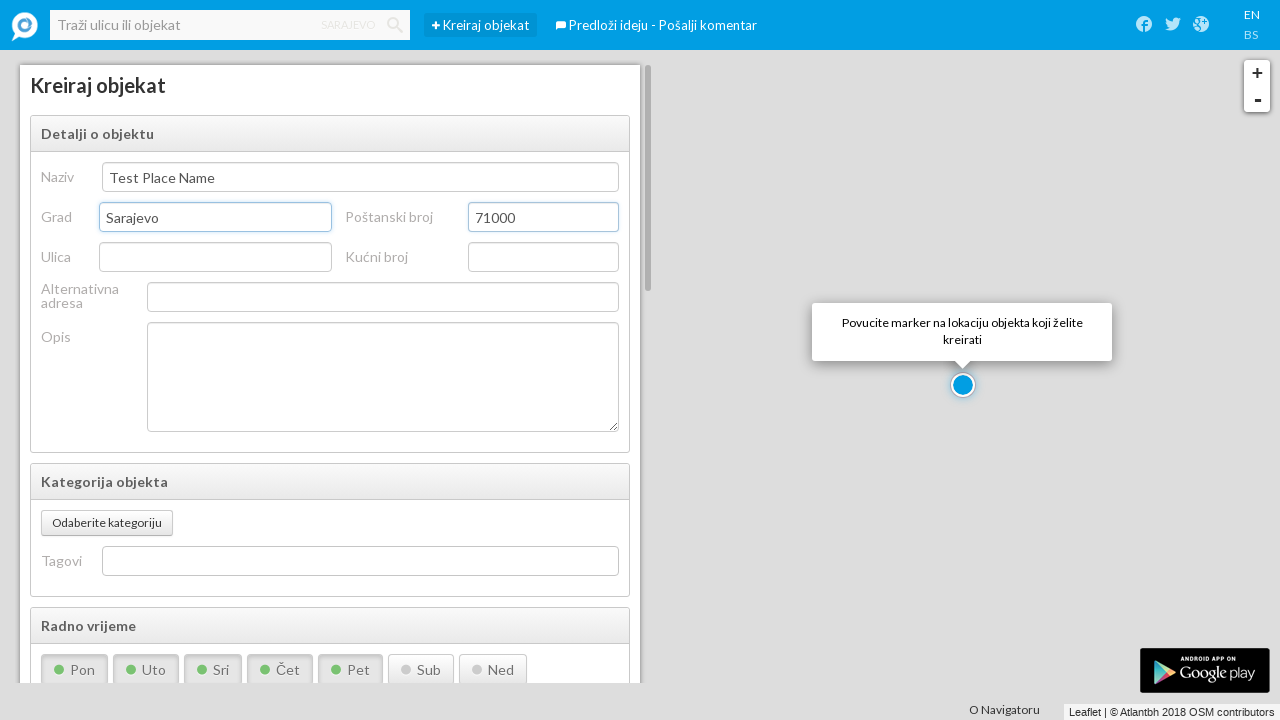

Filled street name with 'Titova' on input[name="poi[street_name]"]
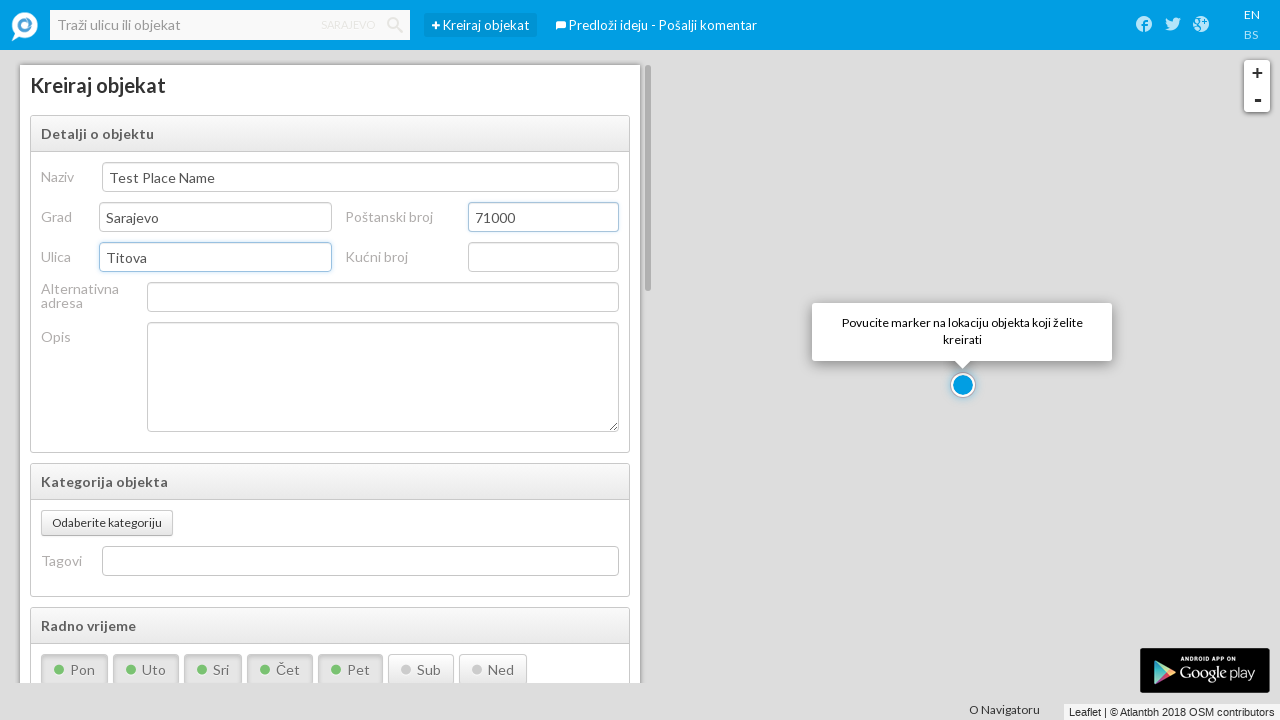

Filled house number with '5A' on input[name="poi[house_number]"]
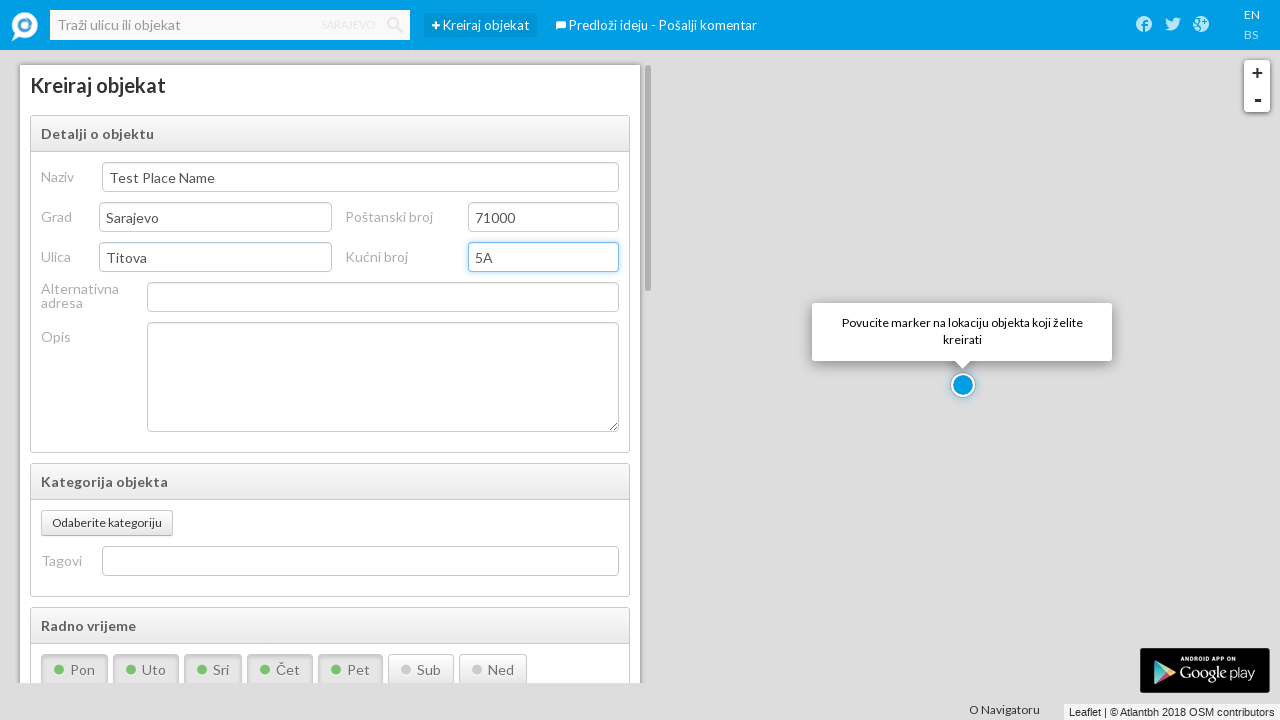

Filled description with test text on textarea[name="poi[description]"]
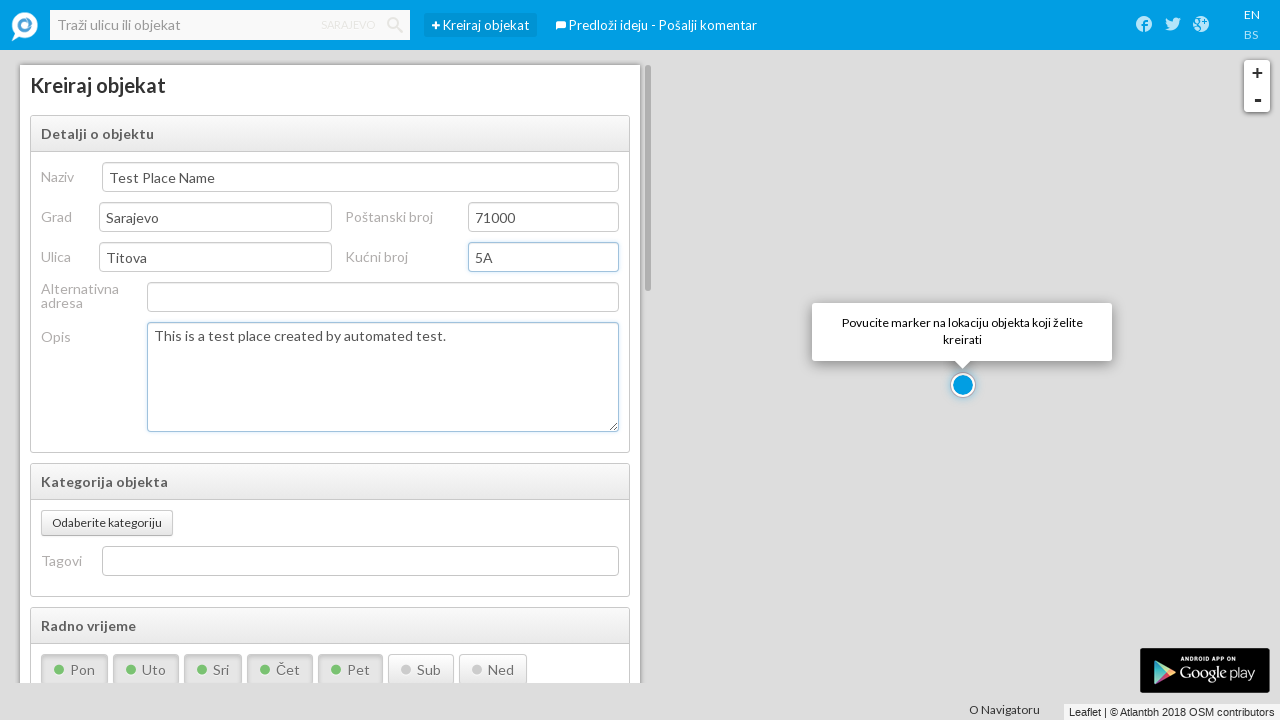

Add category button is visible
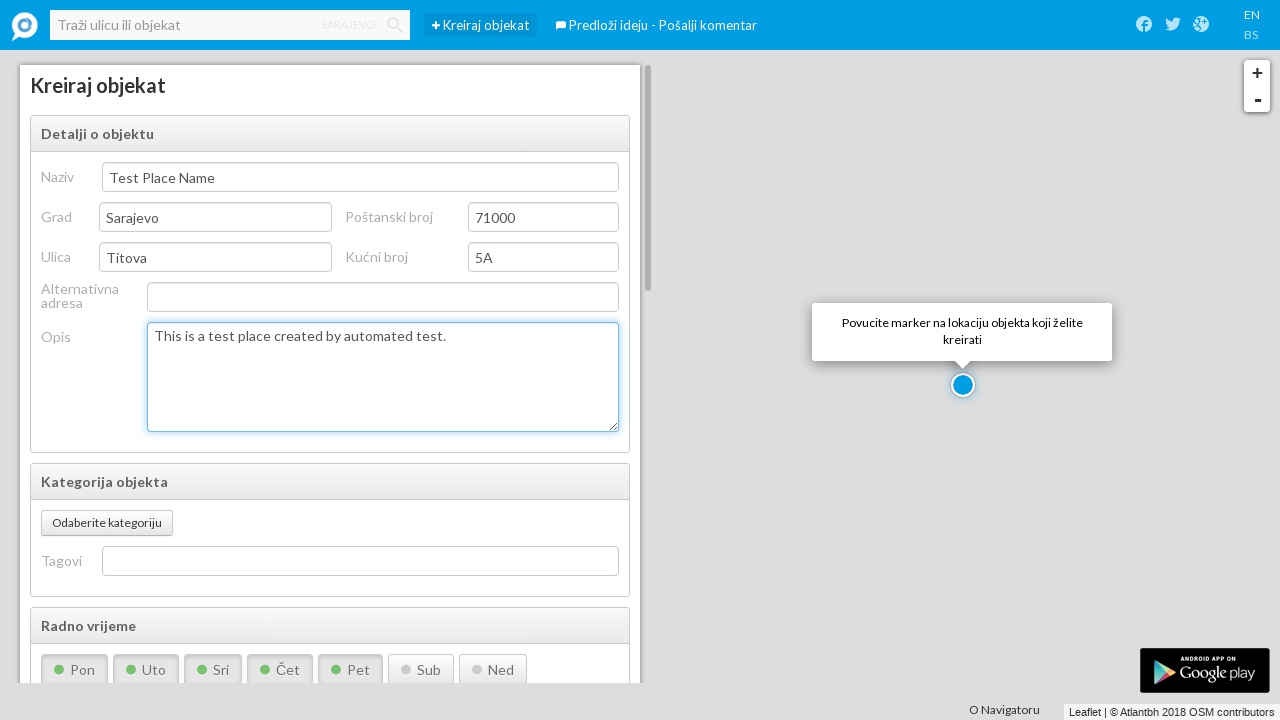

Clicked add category button at (107, 523) on div.category-selector-container button.btn.btn-small[type="button"]
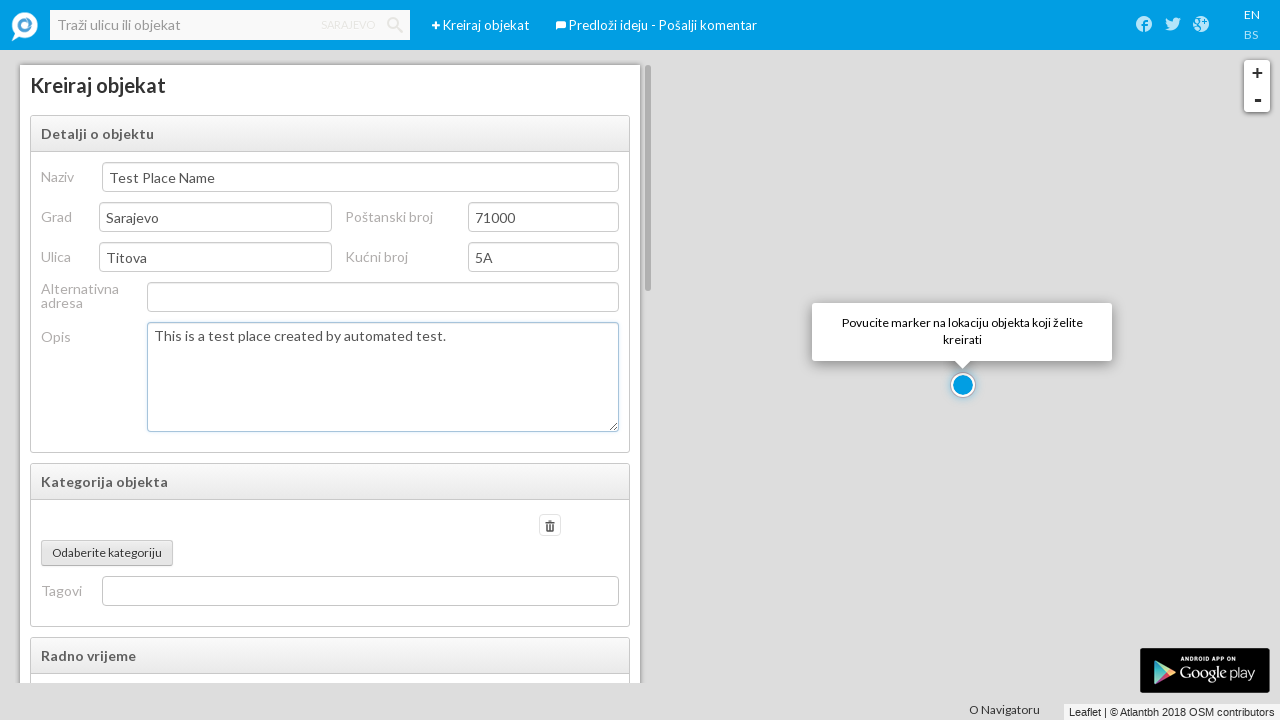

Category dropdown is visible
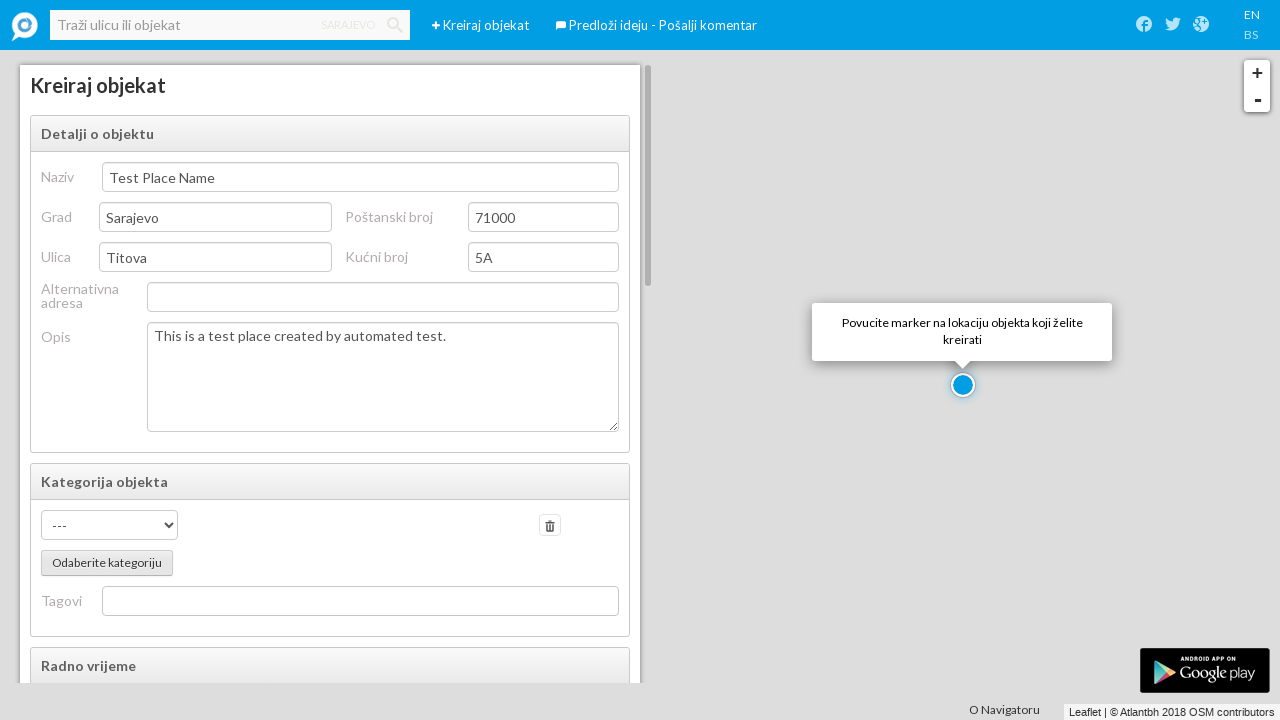

Selected category option with value '8' on .category-selector-view .span3 select
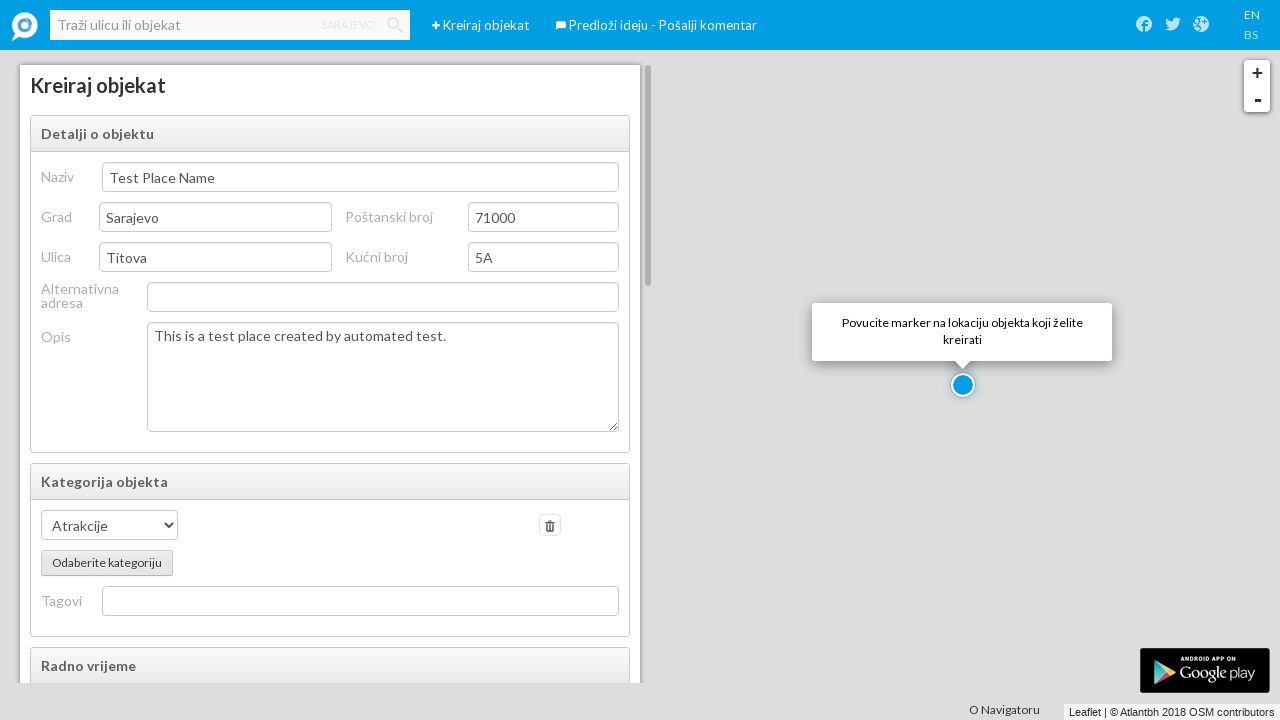

Filled opening time with '08:00' on #working_hours_0_0
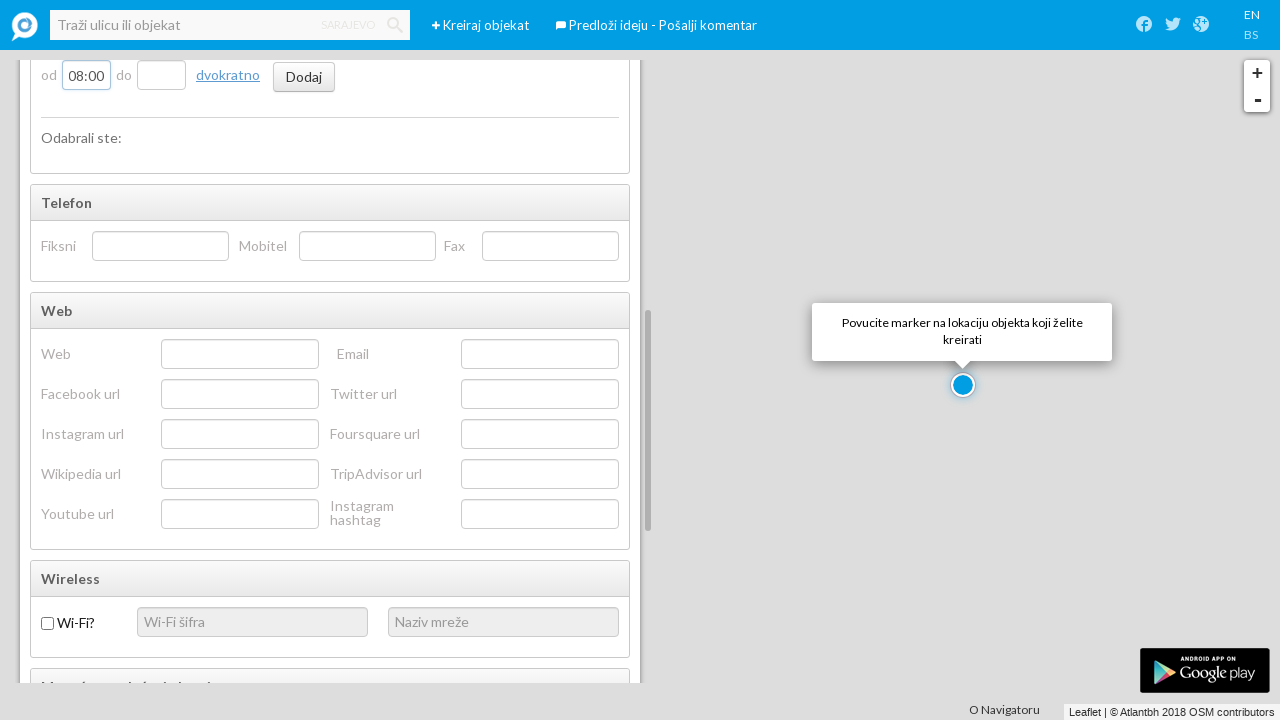

Filled closing time with '16:00' on #working_hours_0_1
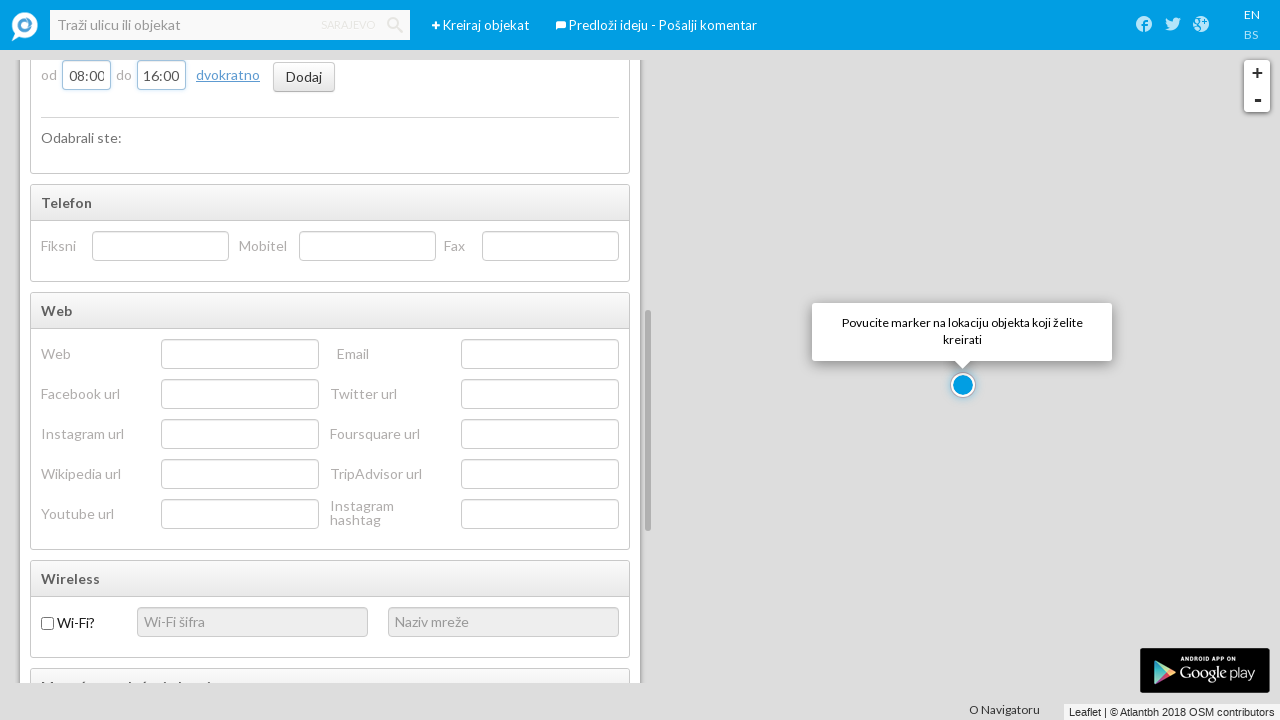

Filled phone number with '033222333' on #poi_phone
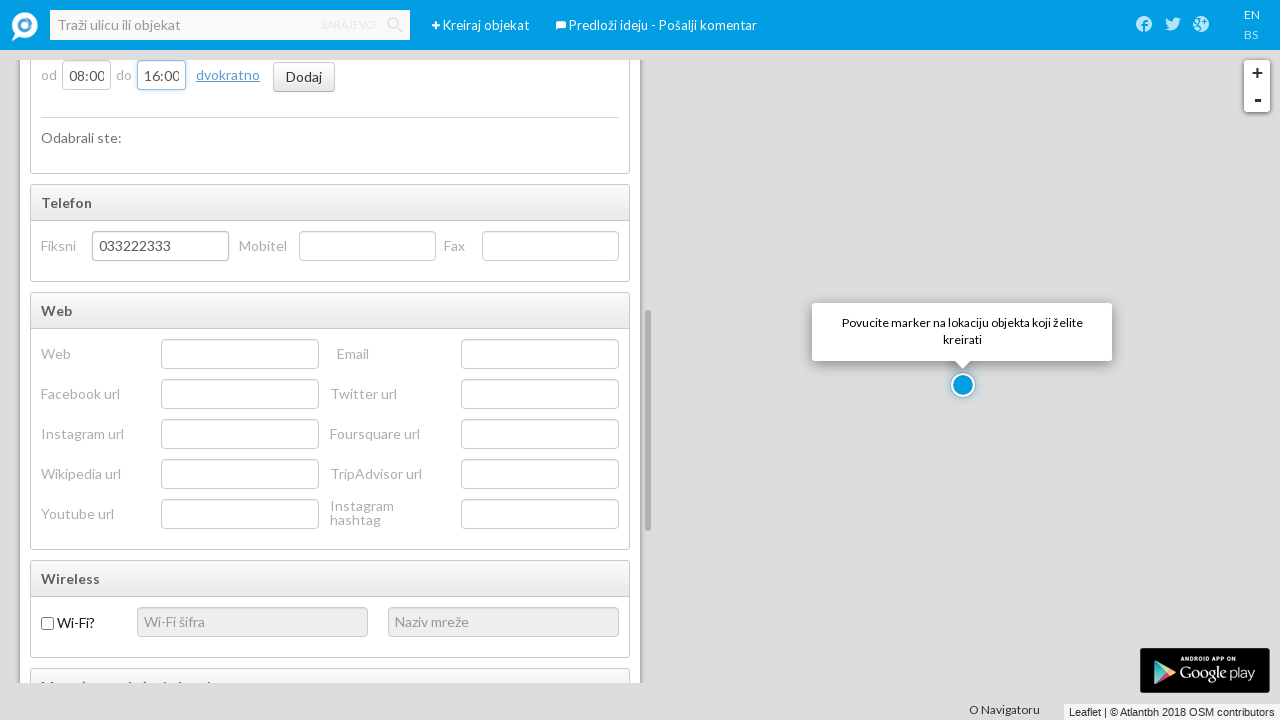

Filled website with 'http://testplace.ba' on #poi_web
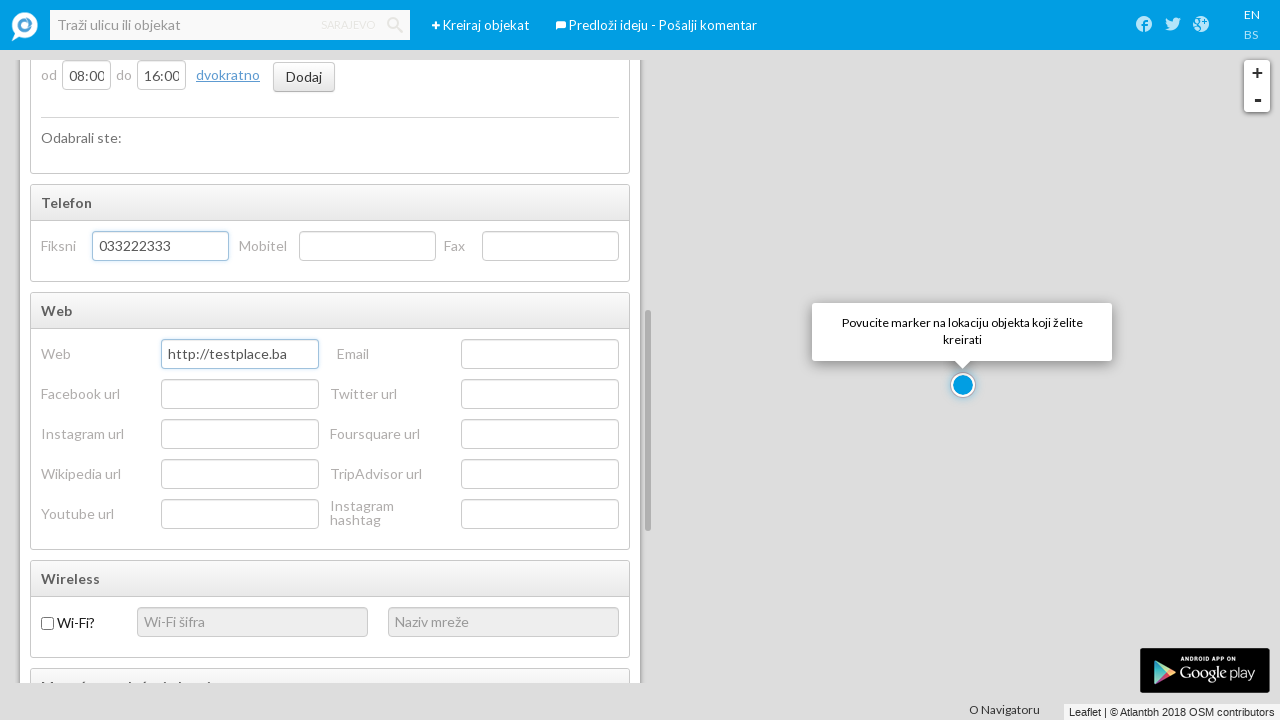

Filled email with 'info@testplace.ba' on #poi_email
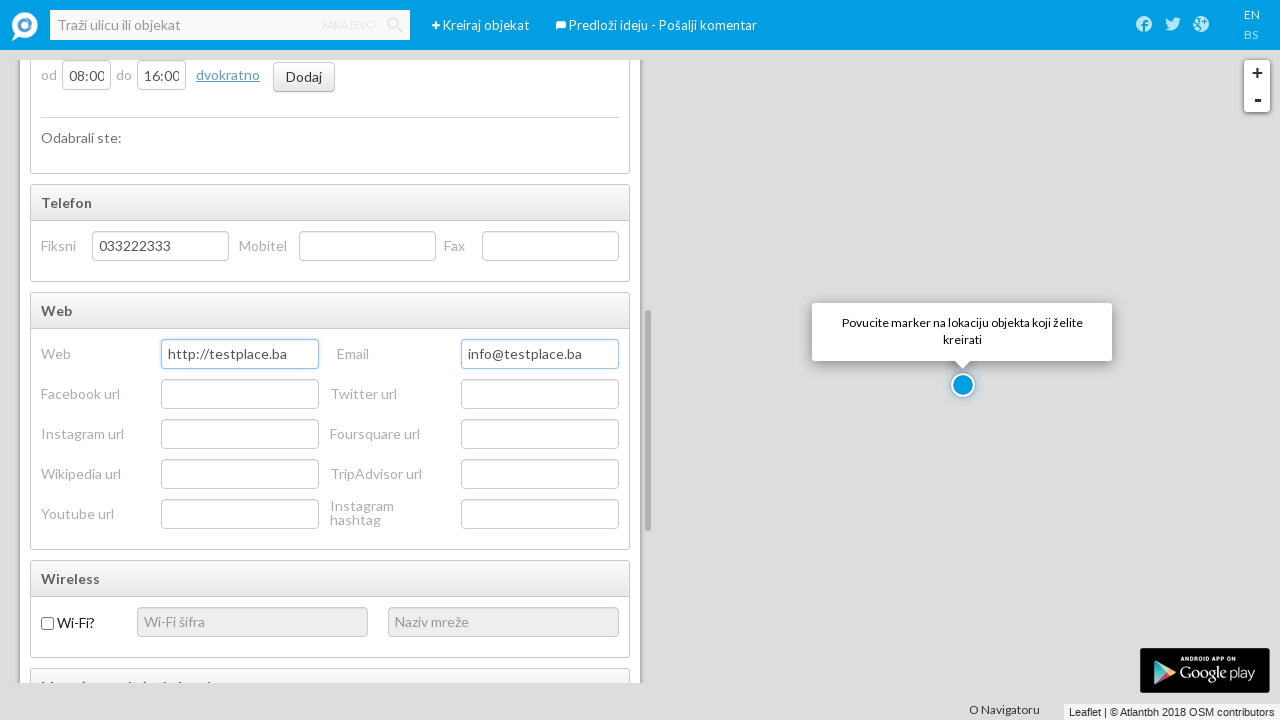

Submit button is visible
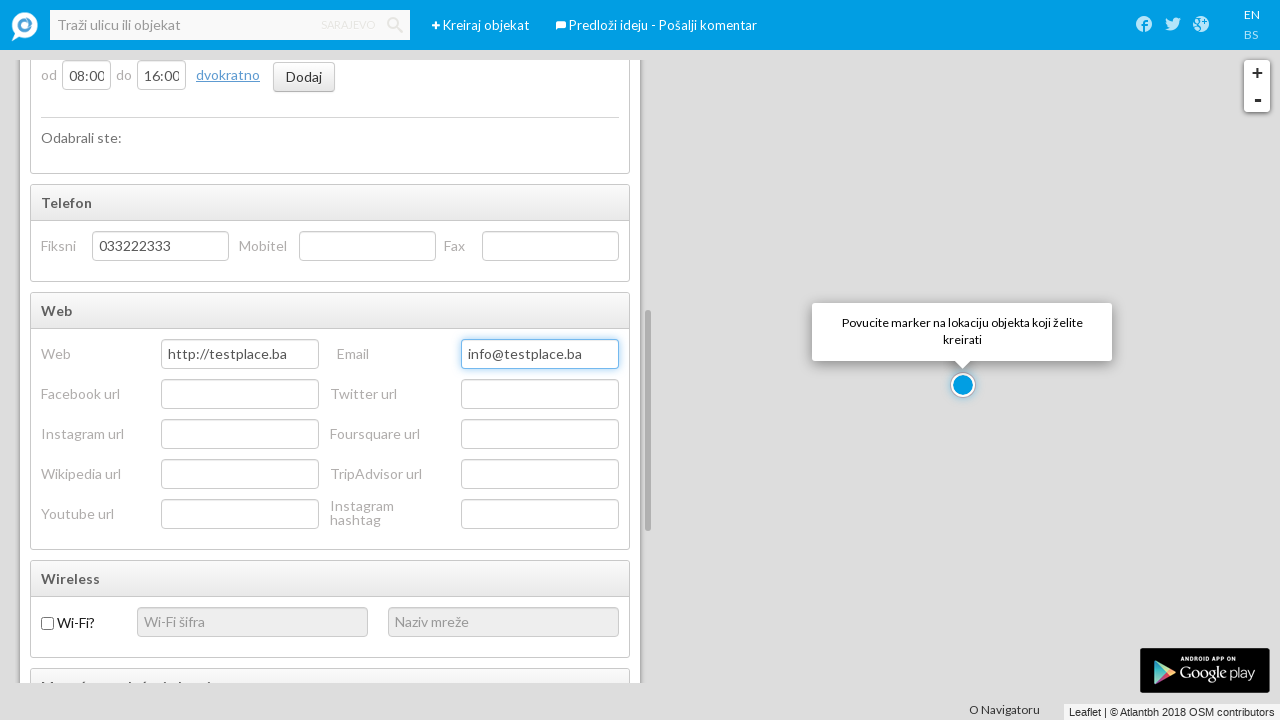

Clicked submit button to create place with valid data at (282, 371) on .submit-container button.btn-success
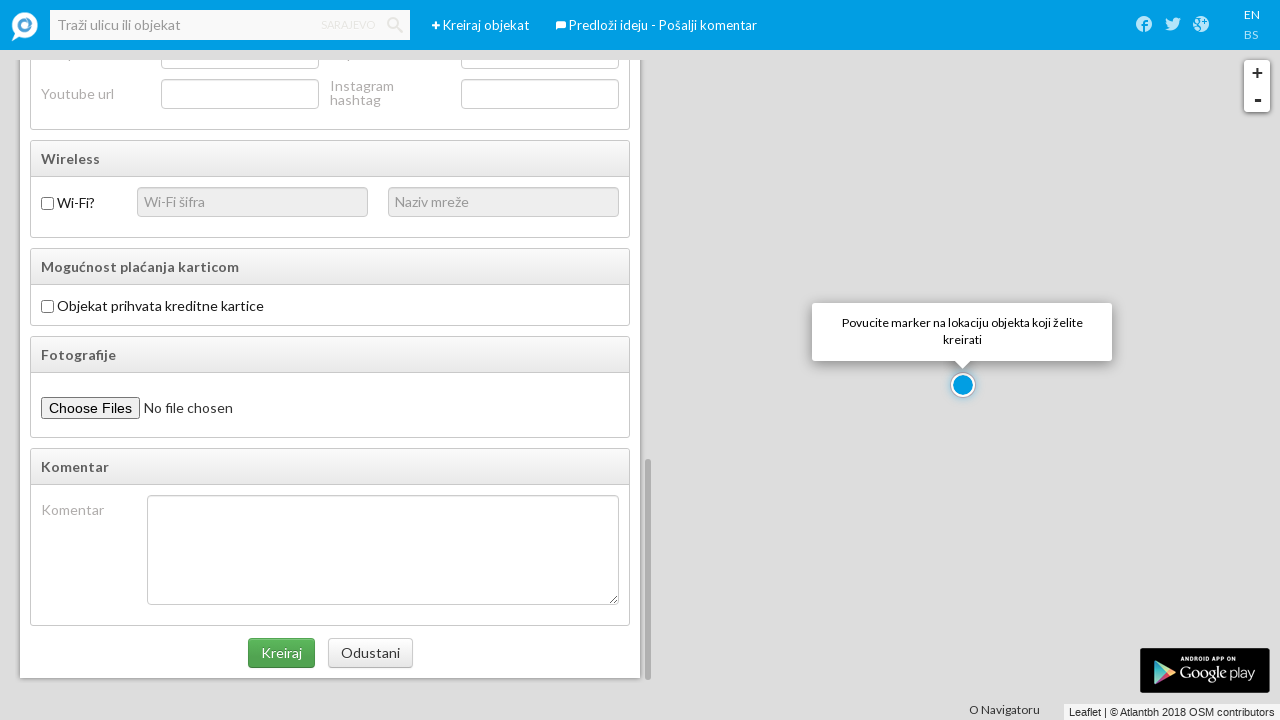

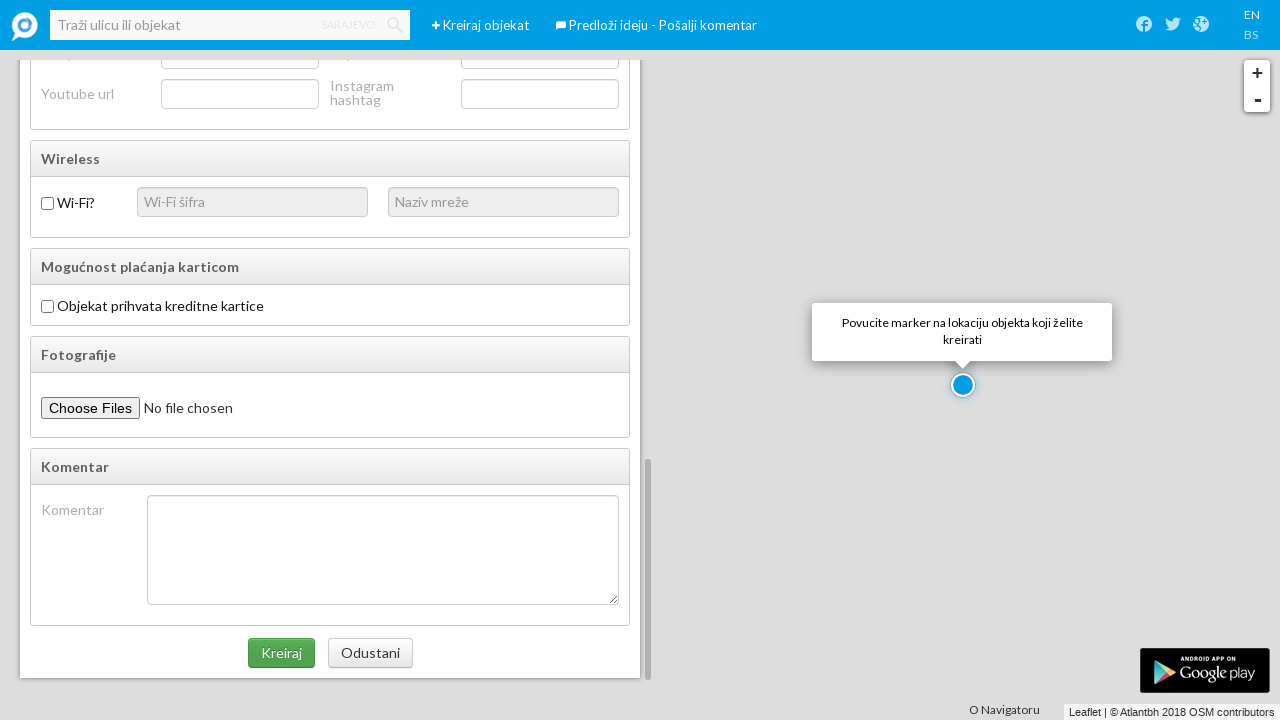